Tests that the main news title in the first frame matches the title in the first sidebar block by clicking on the main title and comparing text content

Starting URL: https://topnews.ru

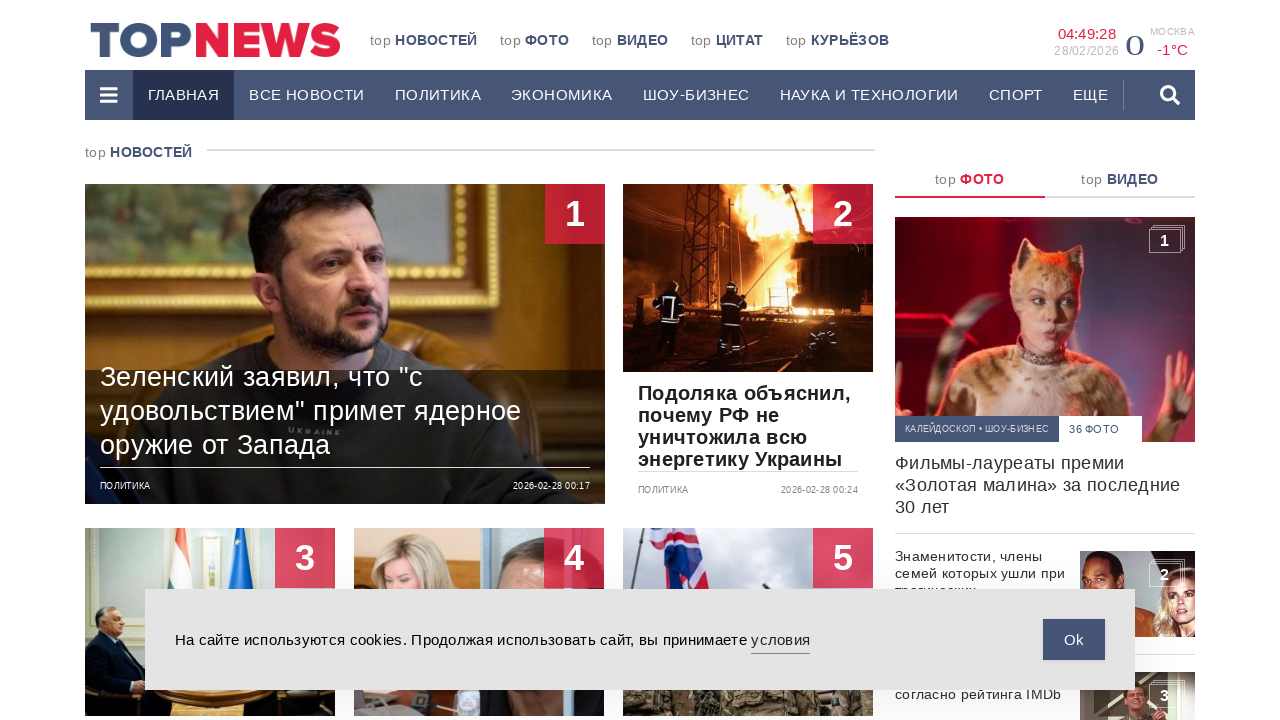

Located main news title element
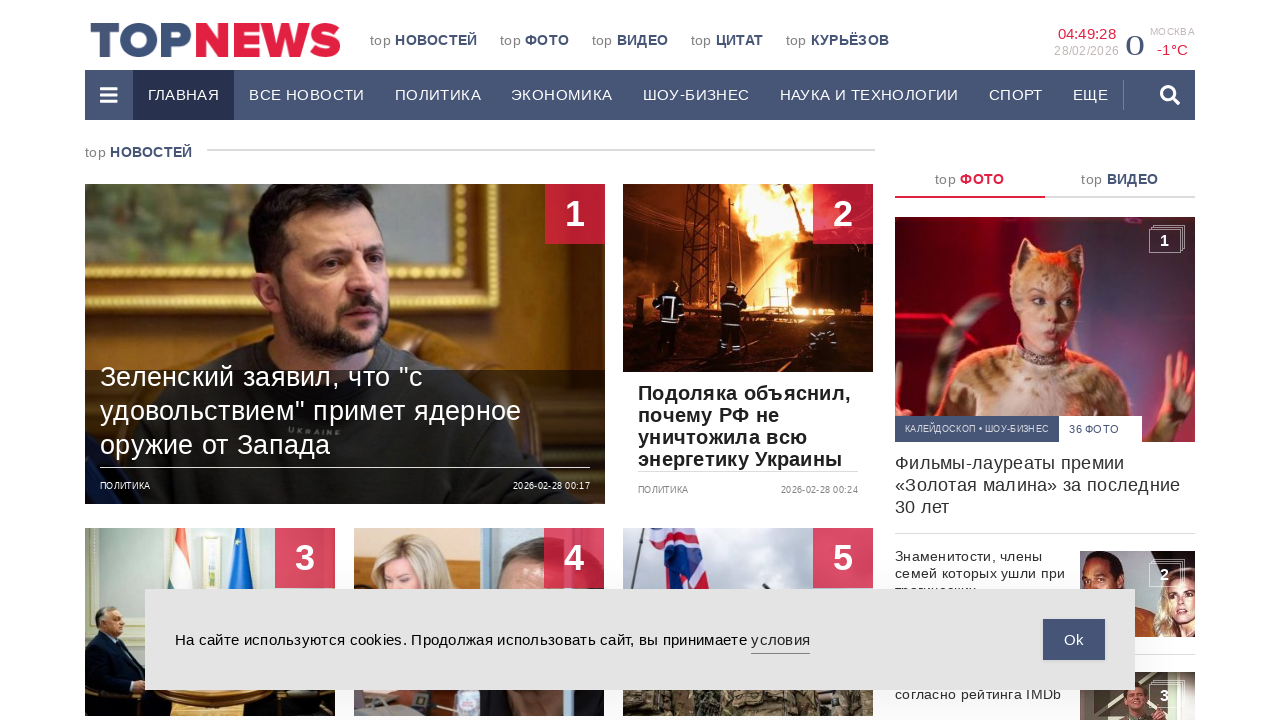

Retrieved main title text: '
																Зеленский заявил, что "с удовольствием" примет ядерное оружие от Запада
															'
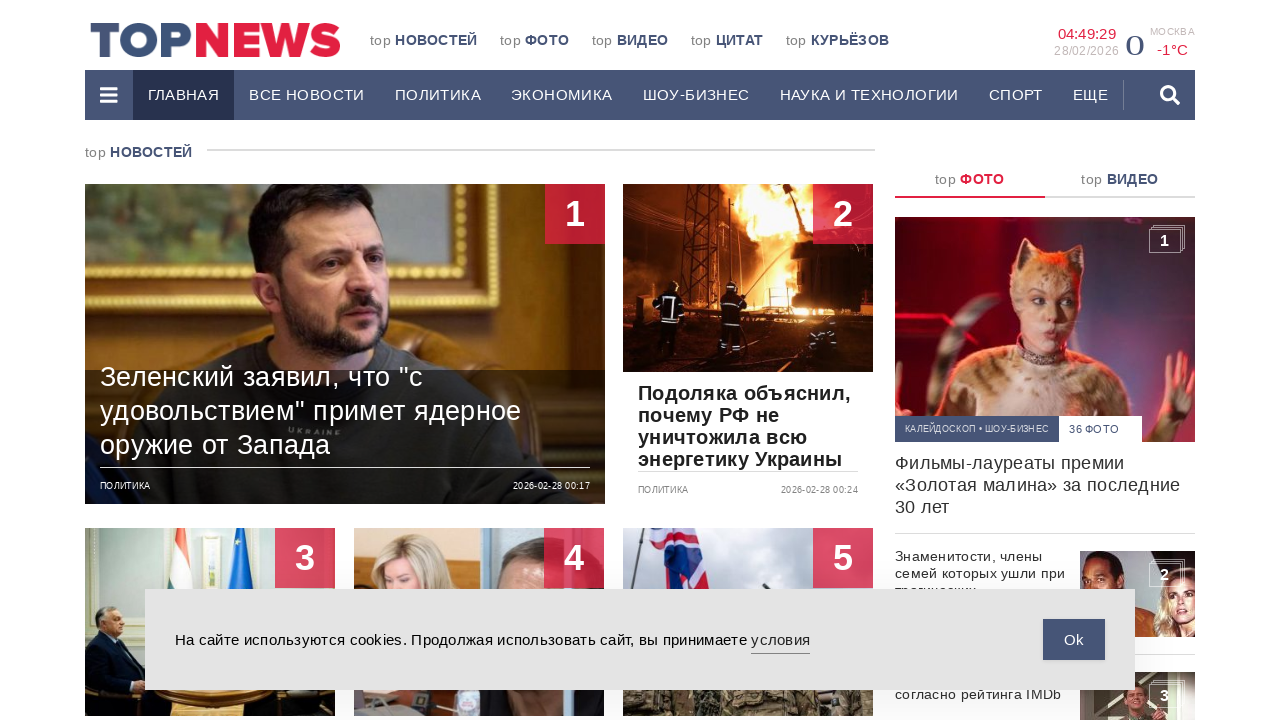

Clicked on main news title at (345, 414) on div.first-news-title
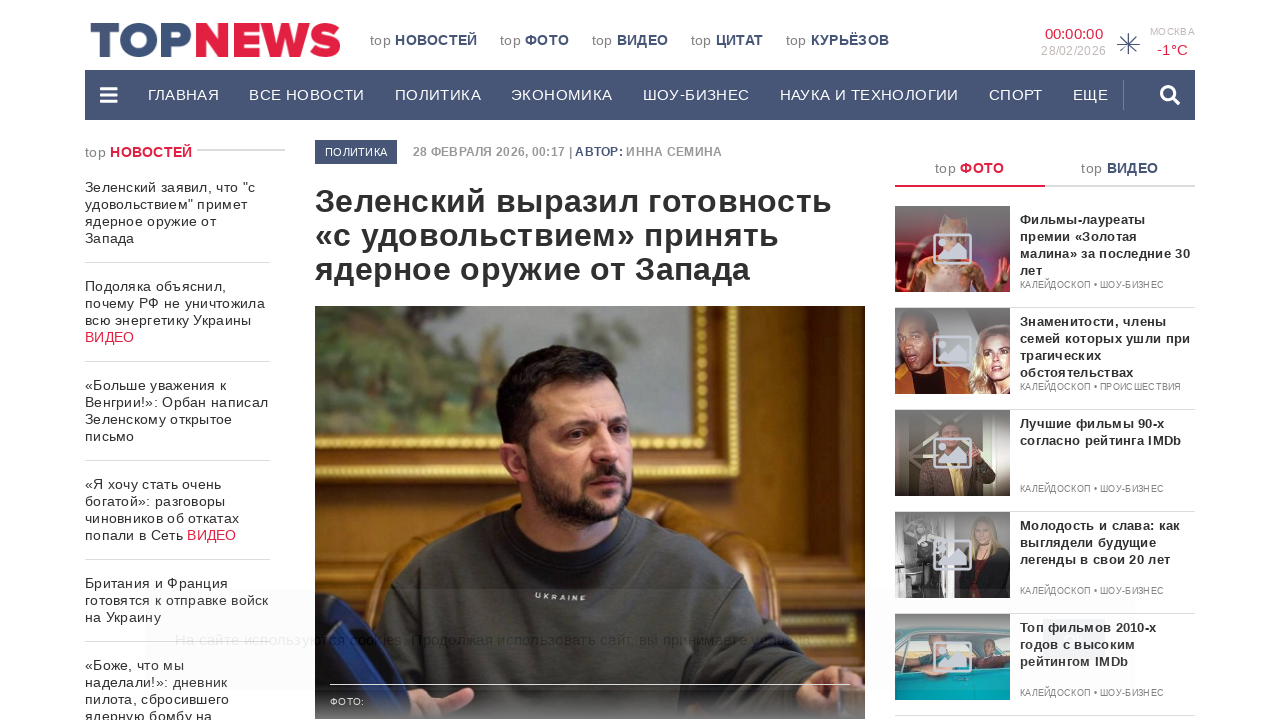

First top news item sidebar block loaded
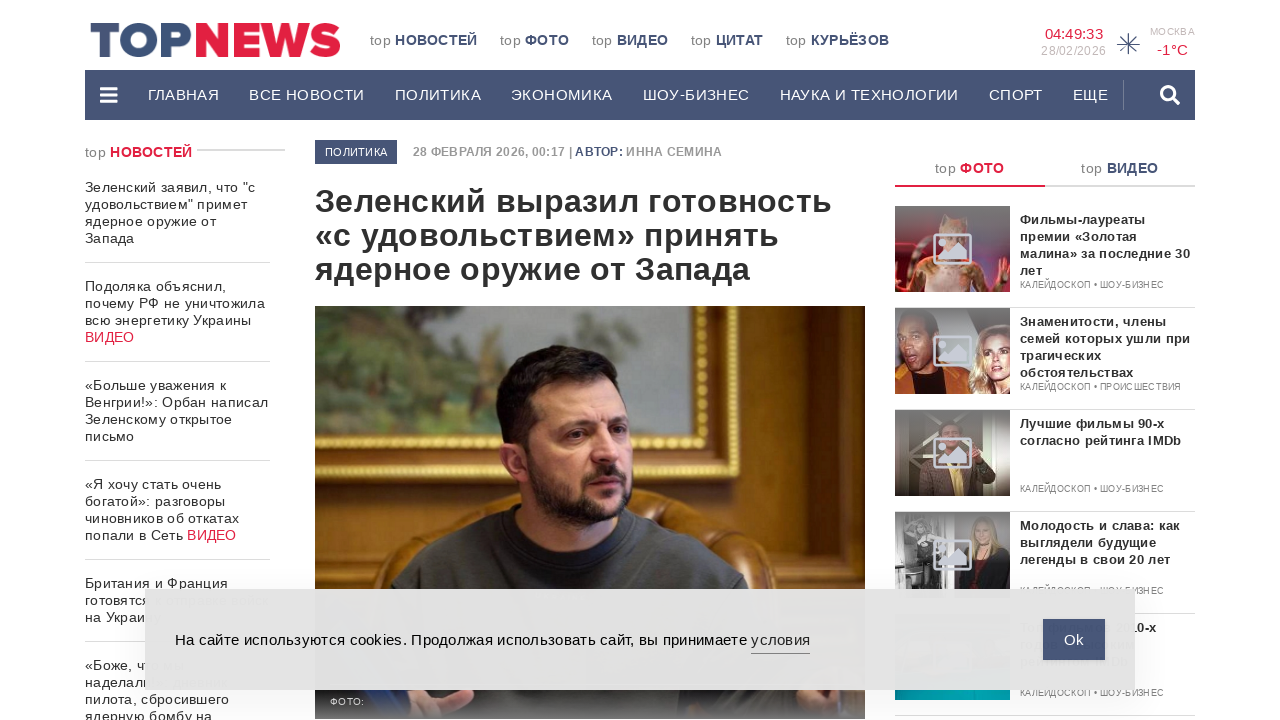

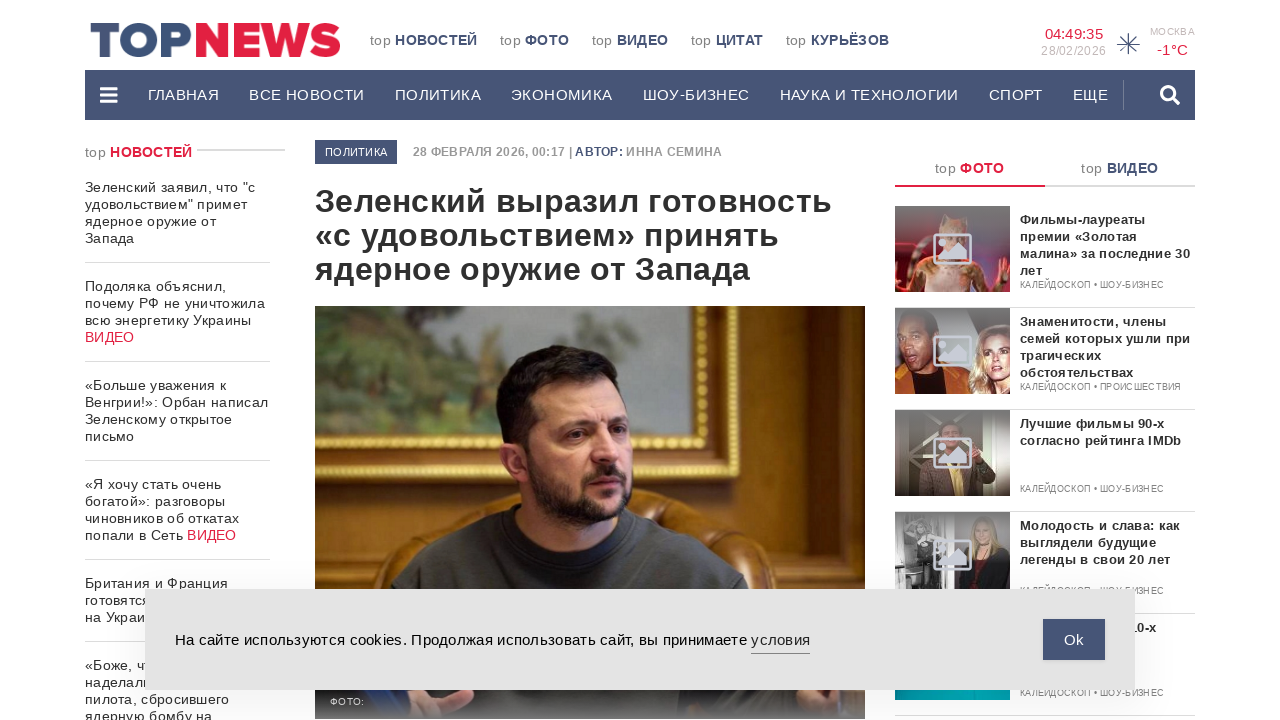